Tests navigation by clicking a link with dynamically calculated text (based on pi^e * 10000), then fills out a multi-field form with personal information and submits it.

Starting URL: http://suninjuly.github.io/find_link_text

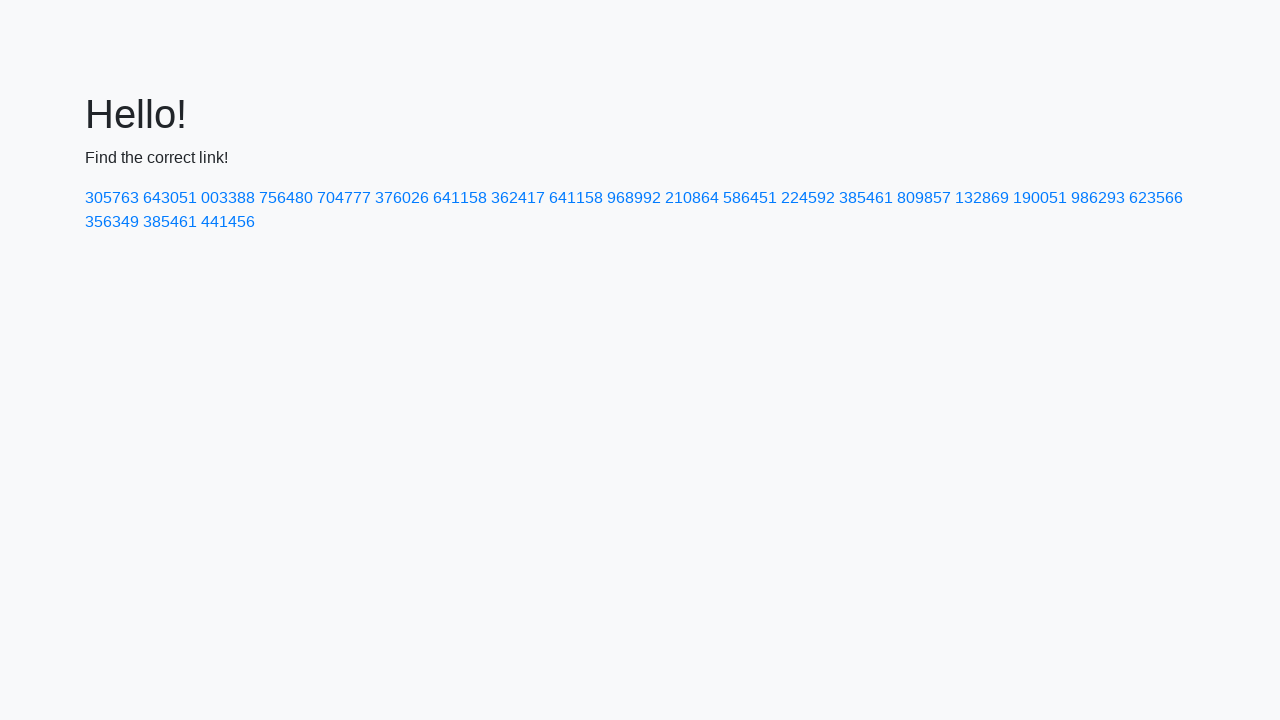

Clicked link with dynamically calculated text '224592' (ceil of pi^e * 10000) at (808, 198) on a:text-is('224592')
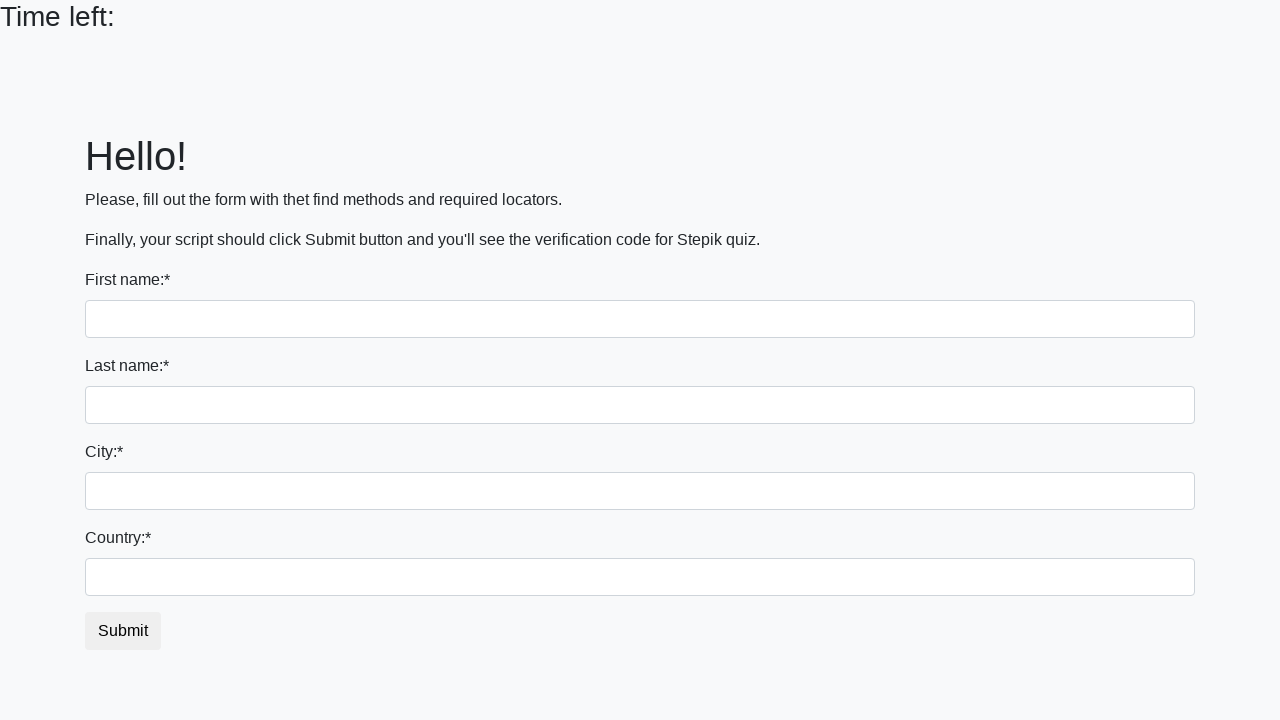

Filled first name field with 'Ivan' on form > .form-group:nth-child(1) > input
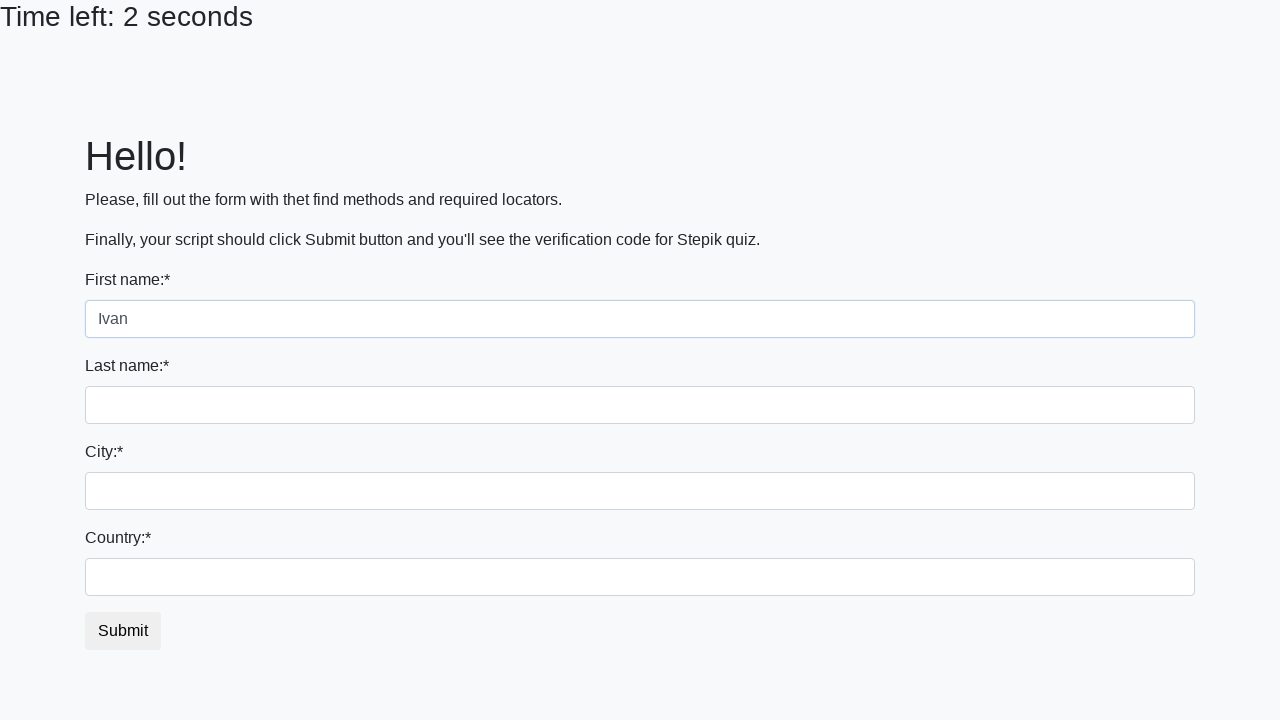

Filled last name field with 'Petrov' on input[name='last_name']
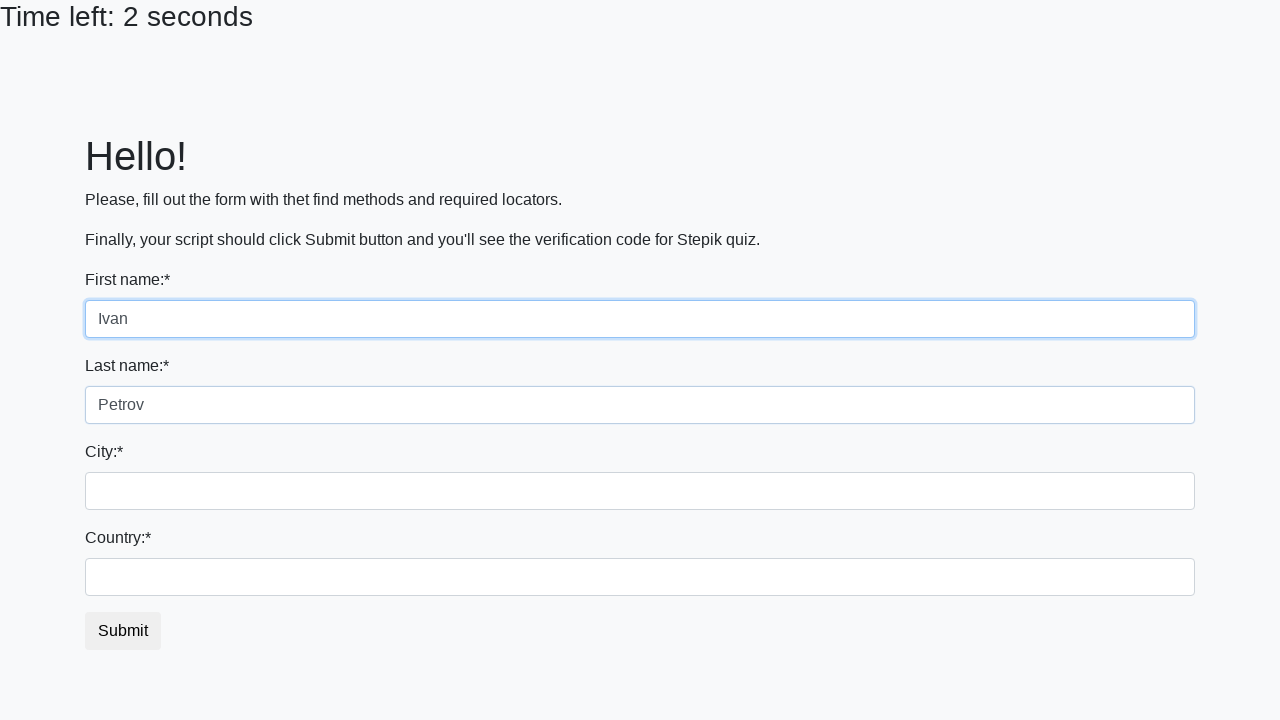

Filled city field with 'Smolensk' on .form-control.city
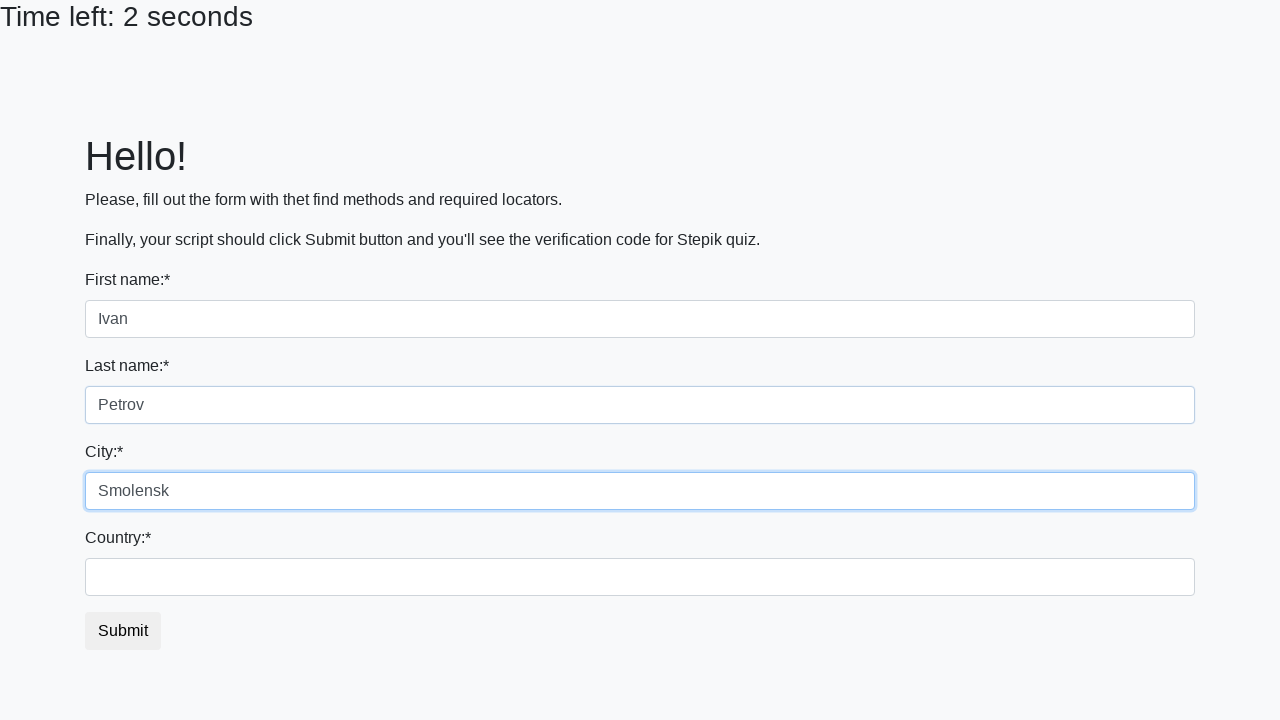

Filled country field with 'Russia' on #country
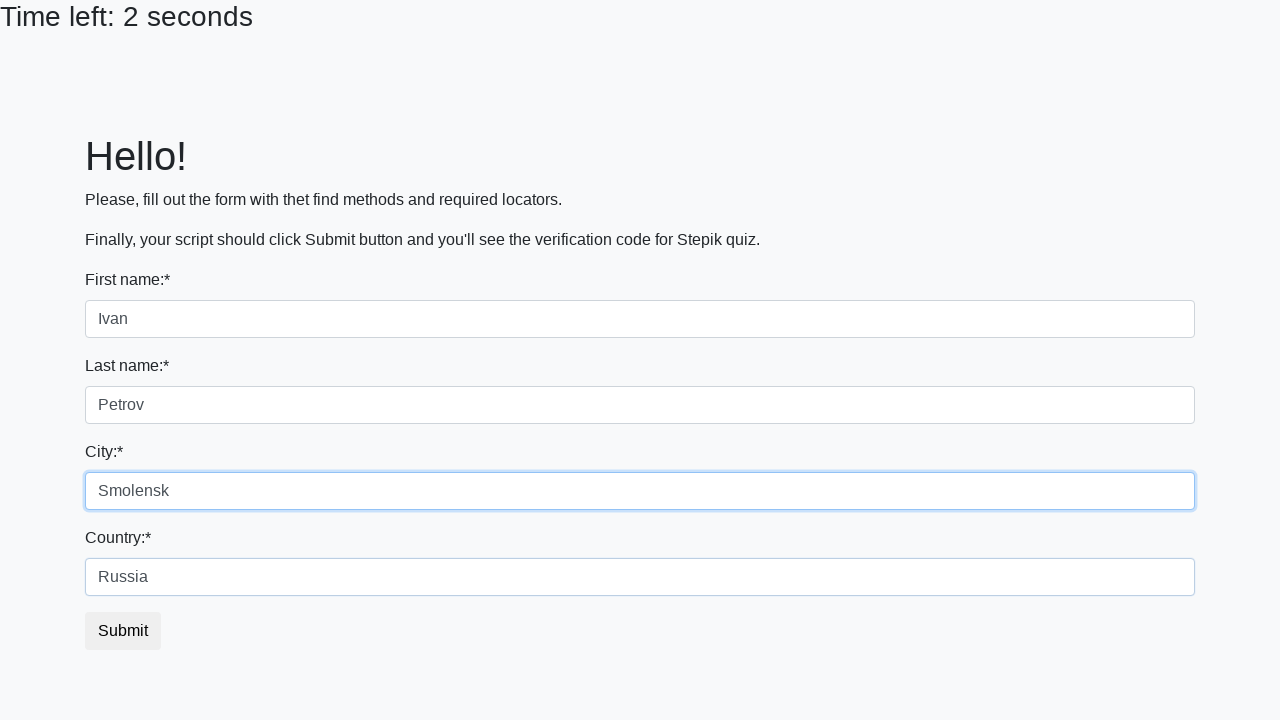

Clicked submit button to submit the form at (123, 631) on button.btn
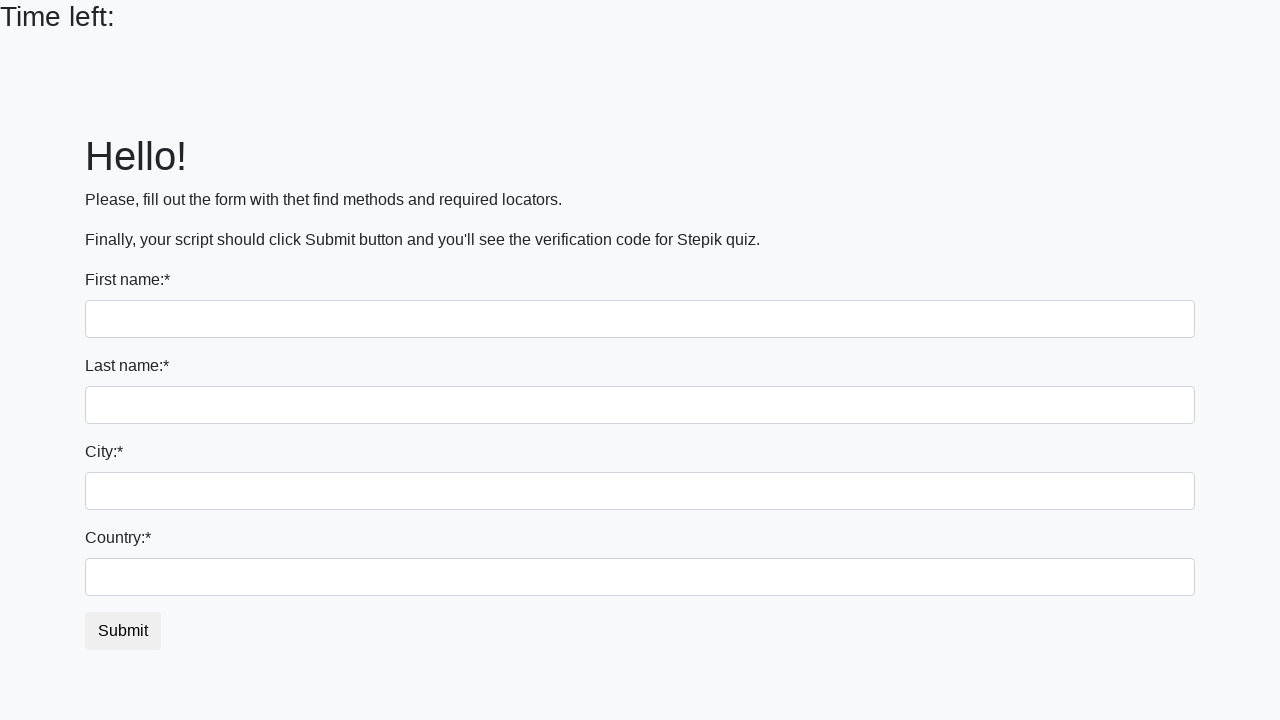

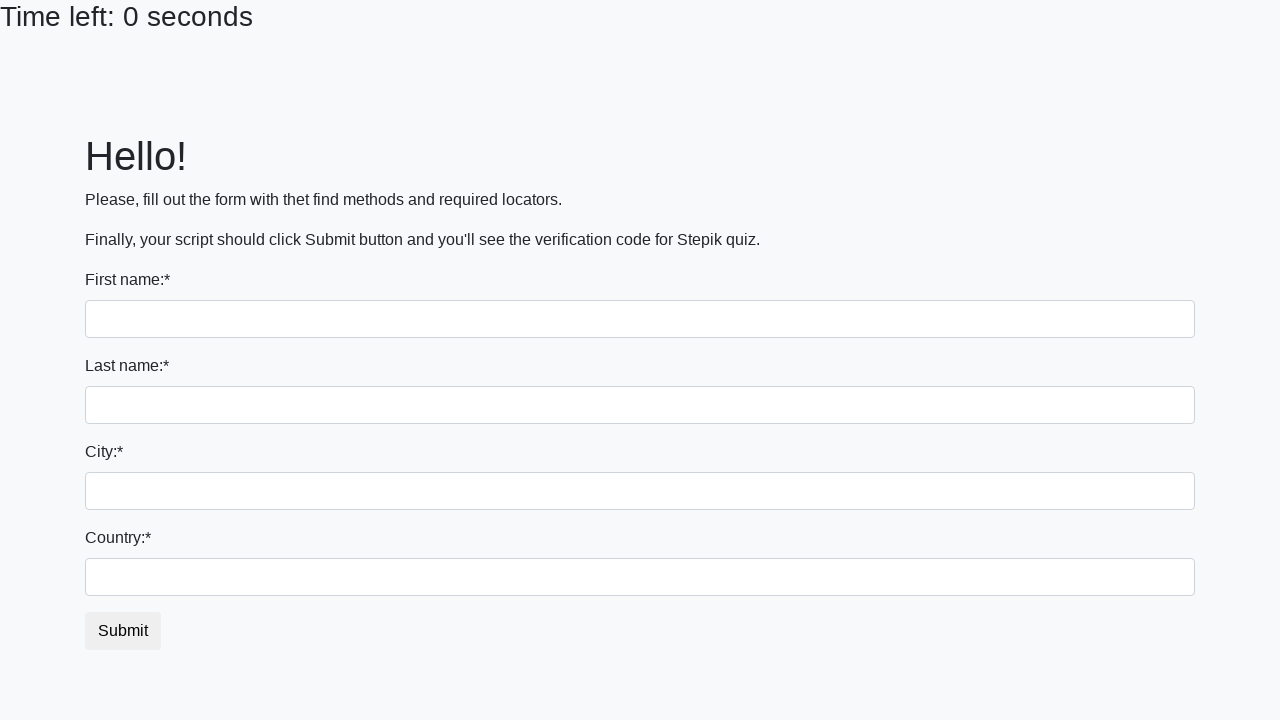